Tests various alert interactions including confirm dialog dismissal and prompt dialog with text input

Starting URL: https://demoqa.com/alerts

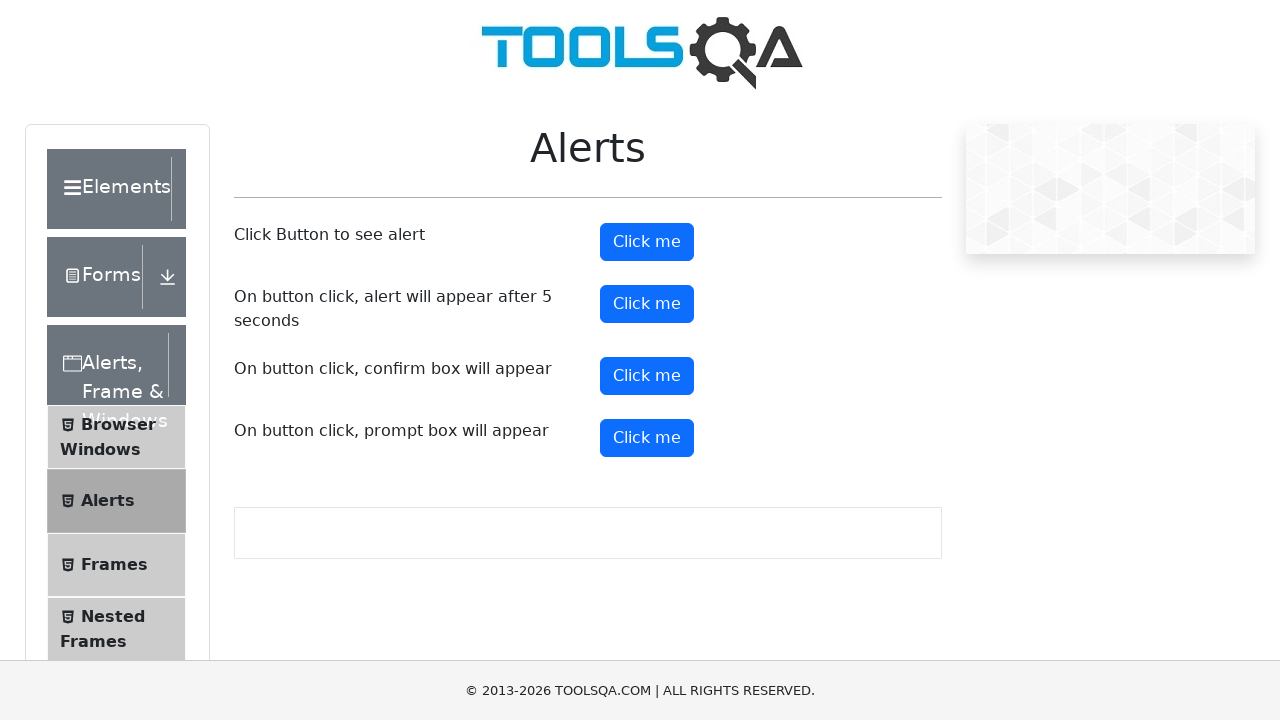

Clicked confirm button to trigger confirm dialog at (647, 376) on #confirmButton
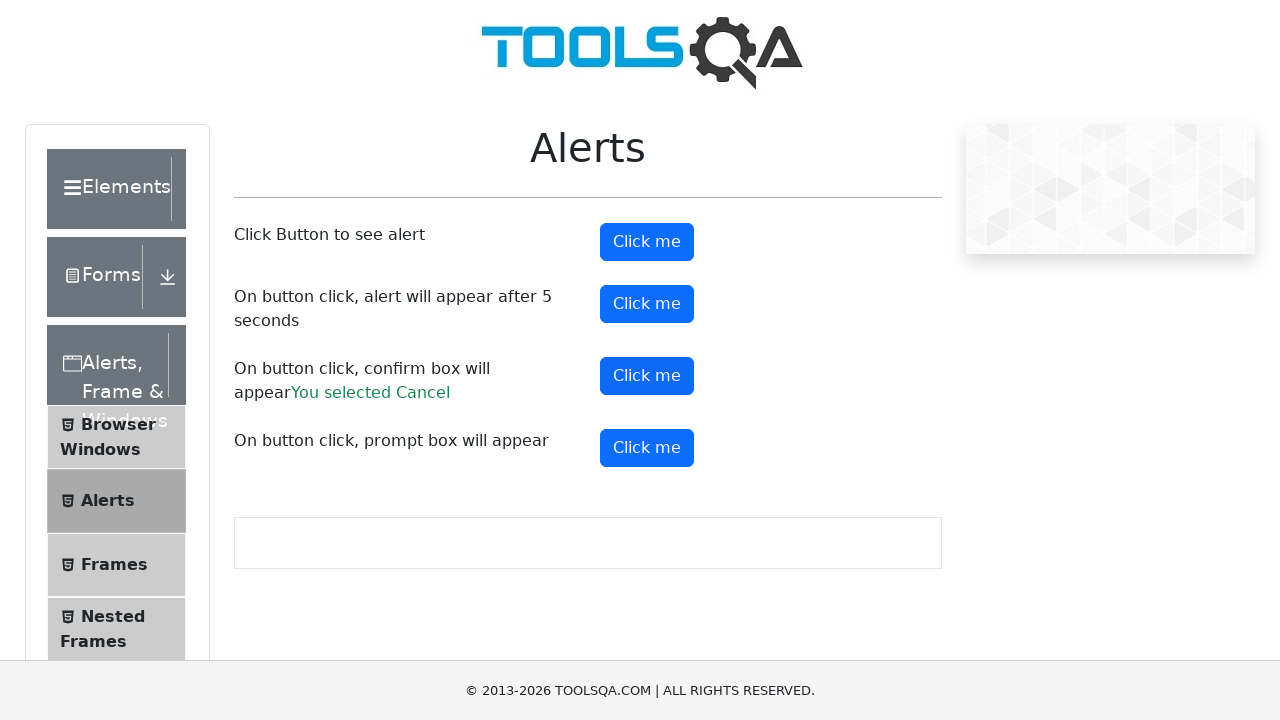

Set up dialog handler to dismiss confirm dialog
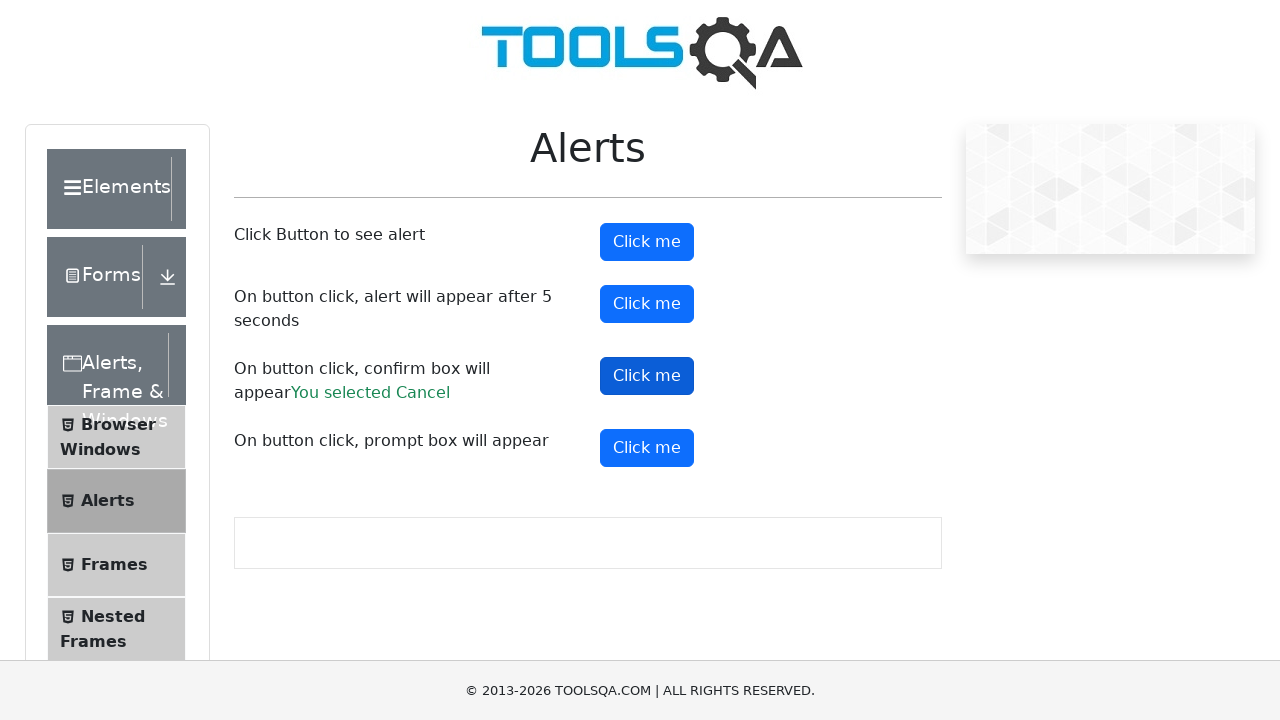

Waited for confirm dialog to be dismissed
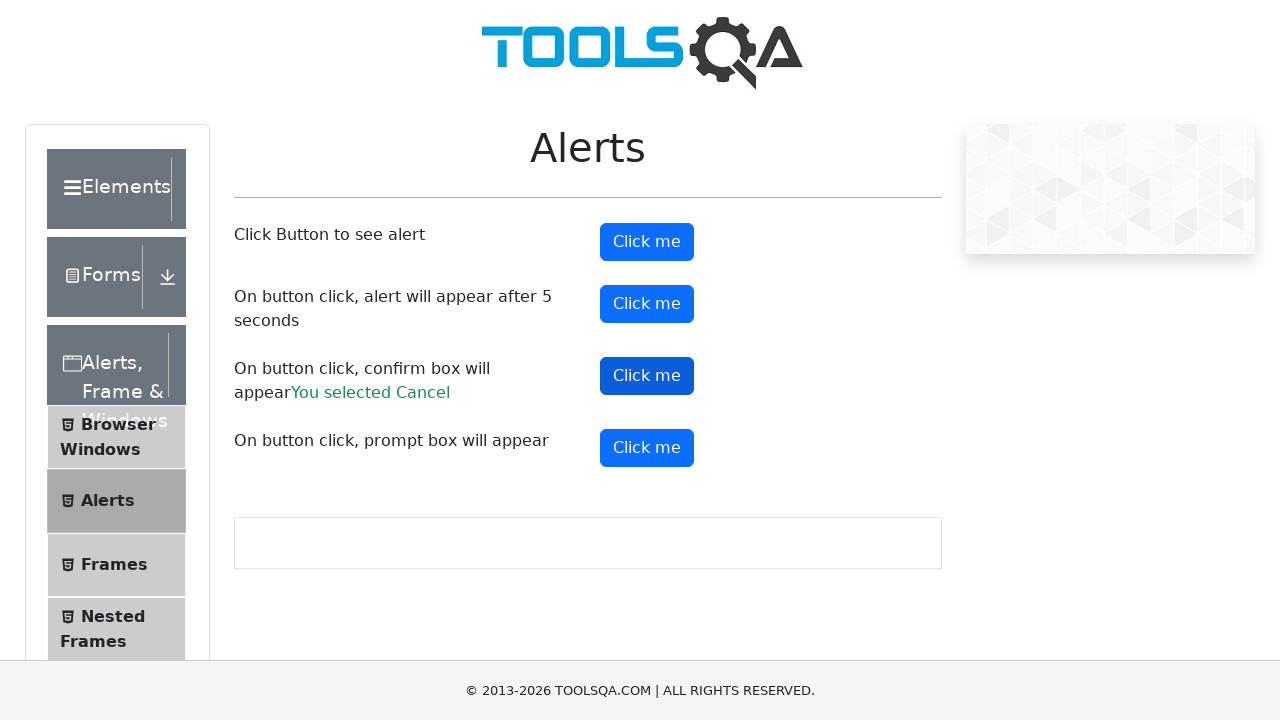

Clicked prompt button to trigger prompt dialog at (647, 448) on #promtButton
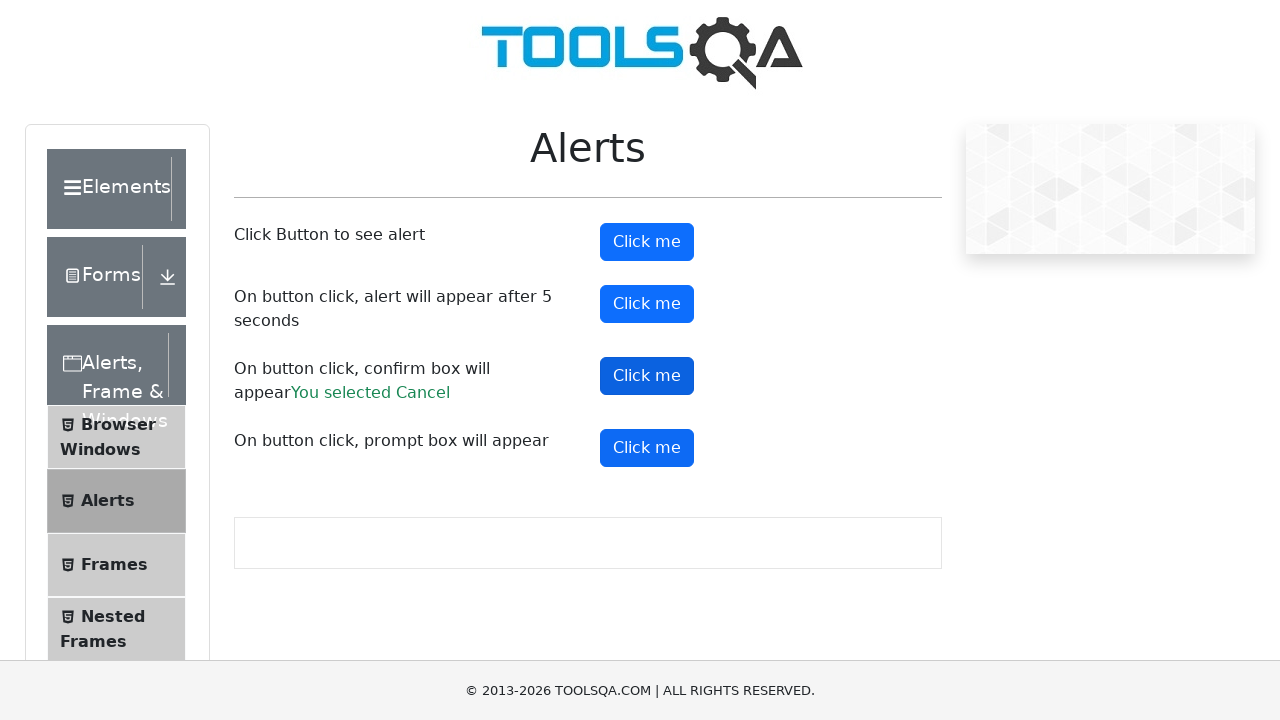

Set up dialog handler to accept prompt dialog with text 'ab'
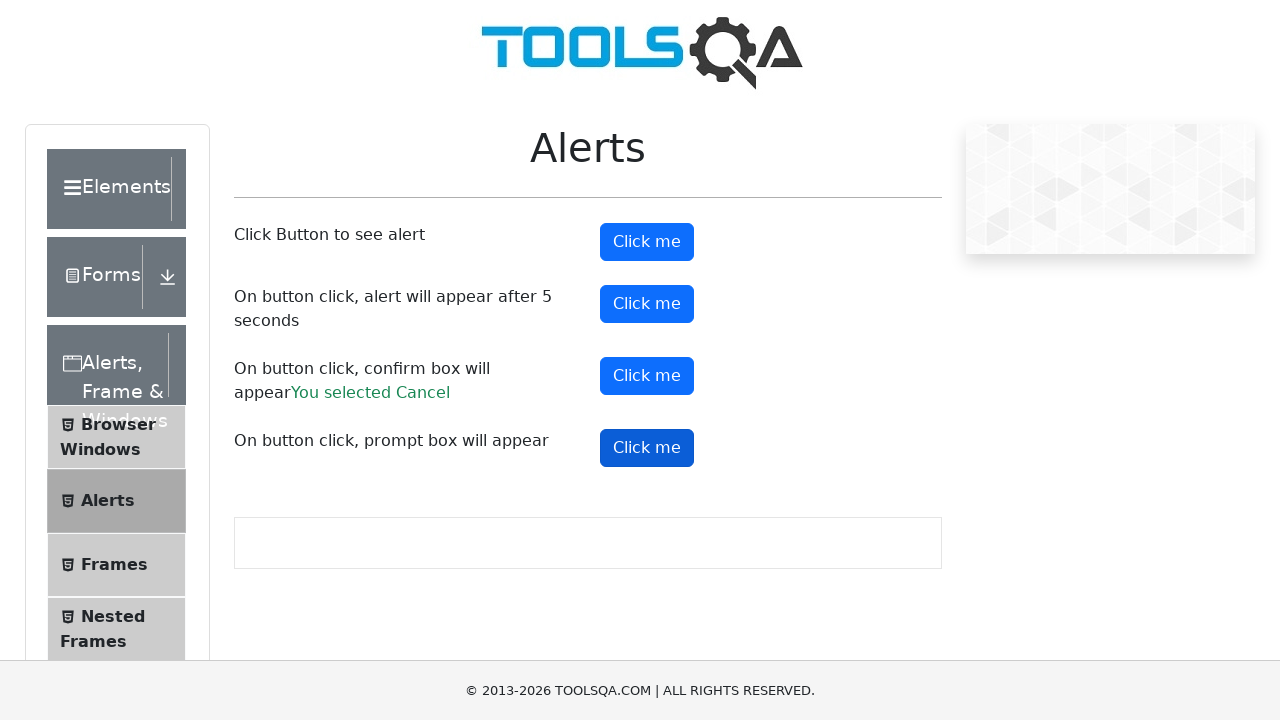

Waited for prompt dialog to be accepted with text input
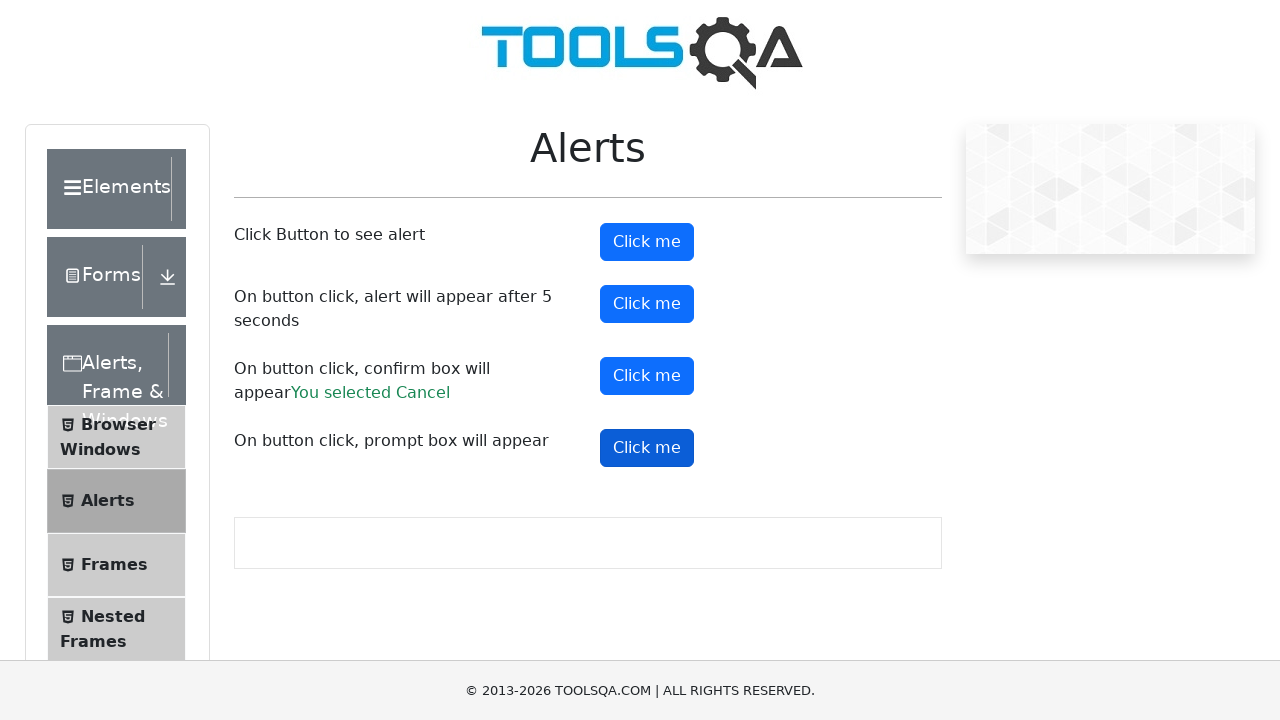

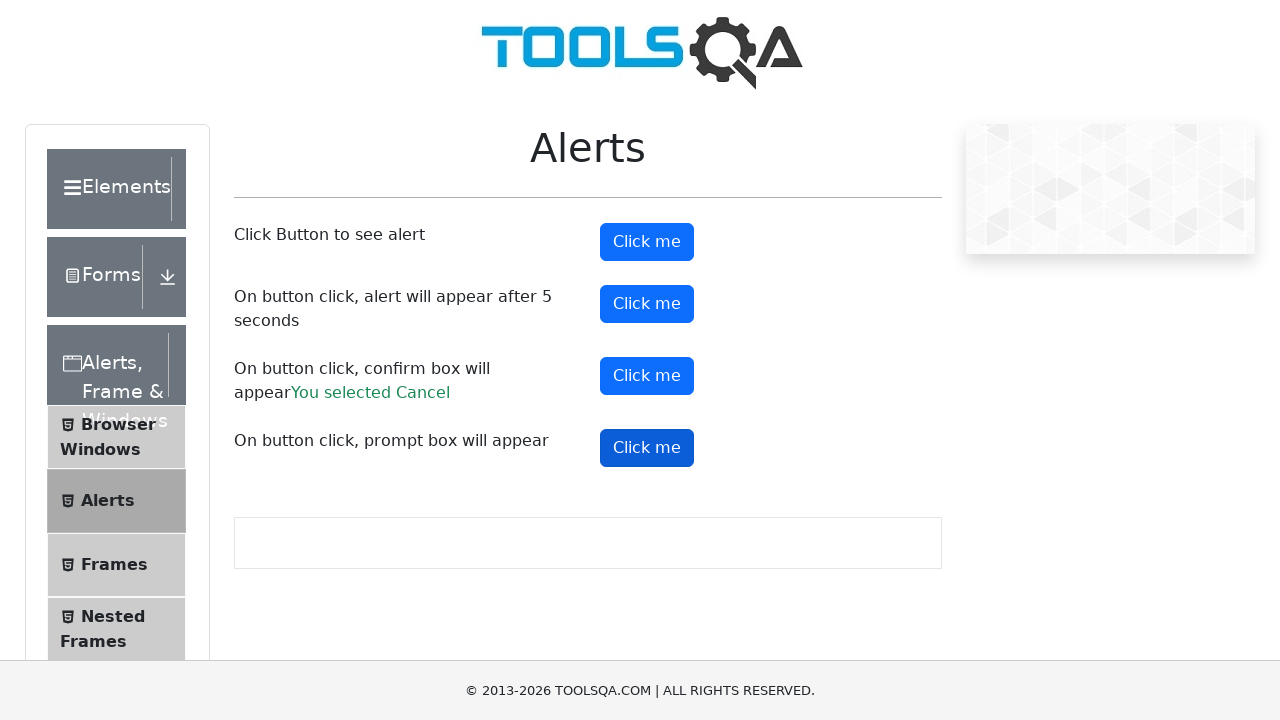